Tests browser navigation functionality including clicking a link, refreshing the page, navigating back, and navigating forward on the Rediff website.

Starting URL: https://www.rediff.com/

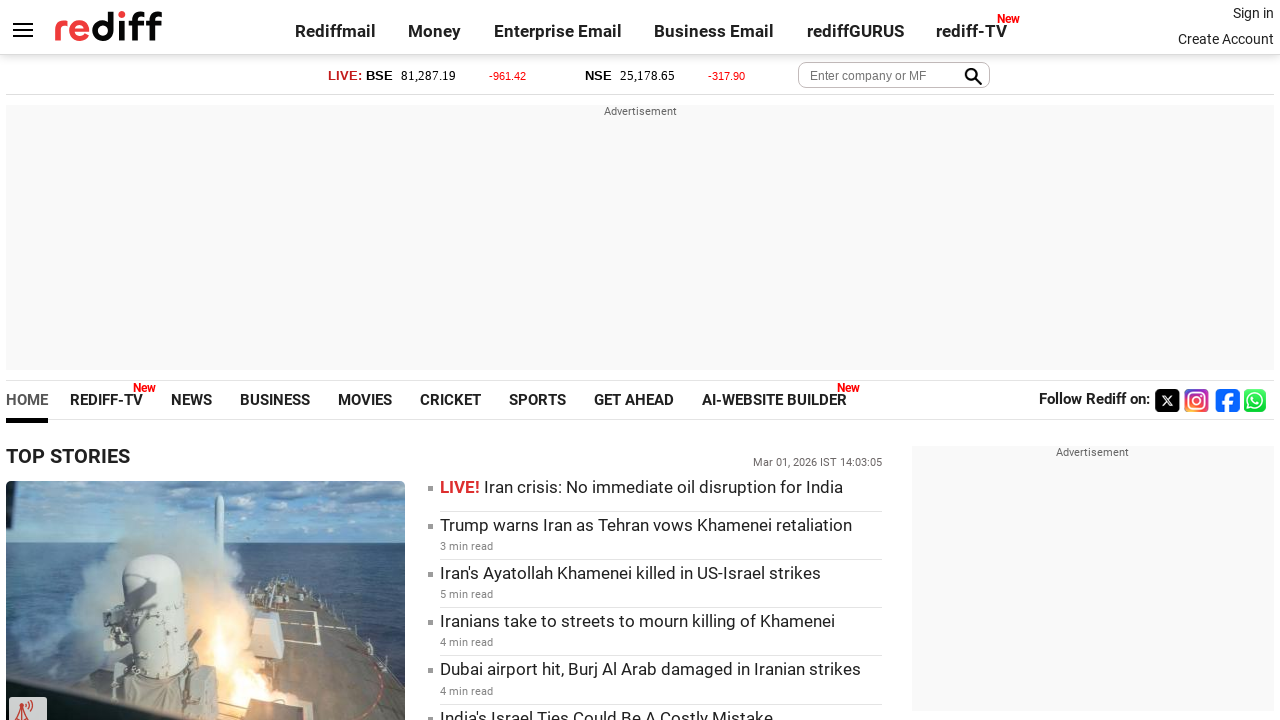

Clicked on the Sign in link at (1253, 13) on xpath=//*[@id='signin_info']/a[text()='Sign in']
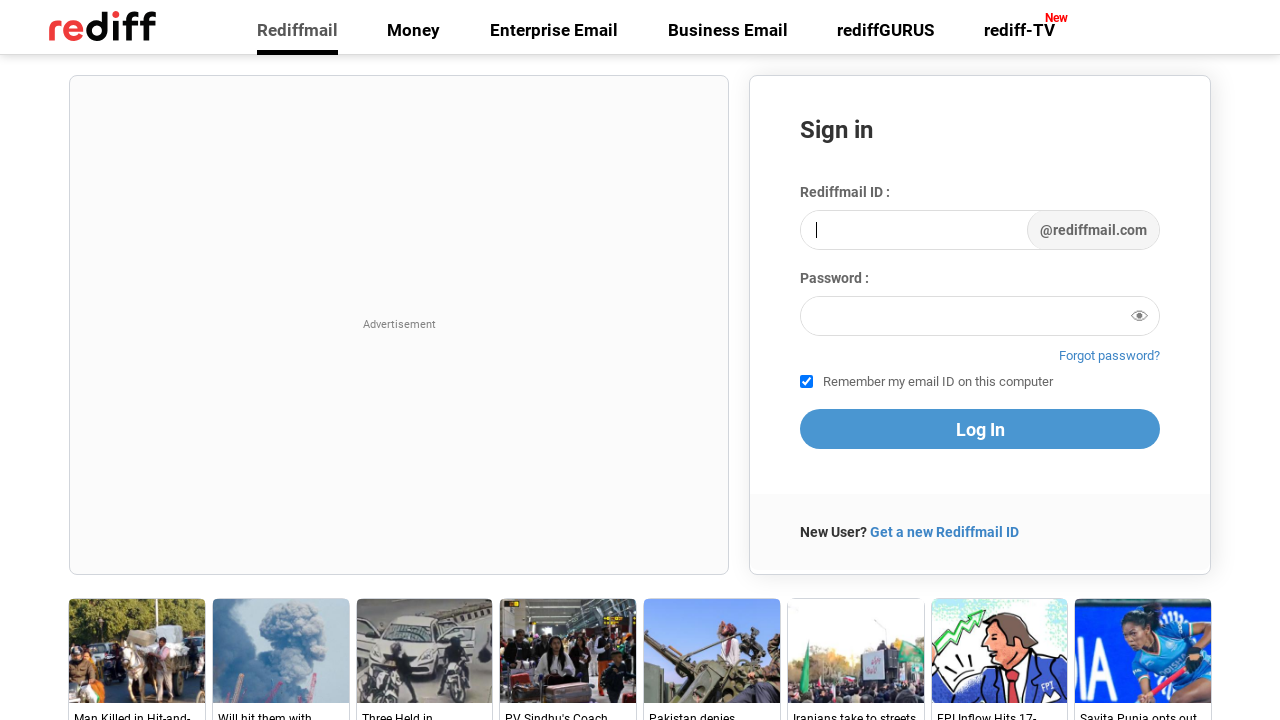

Sign in page loaded
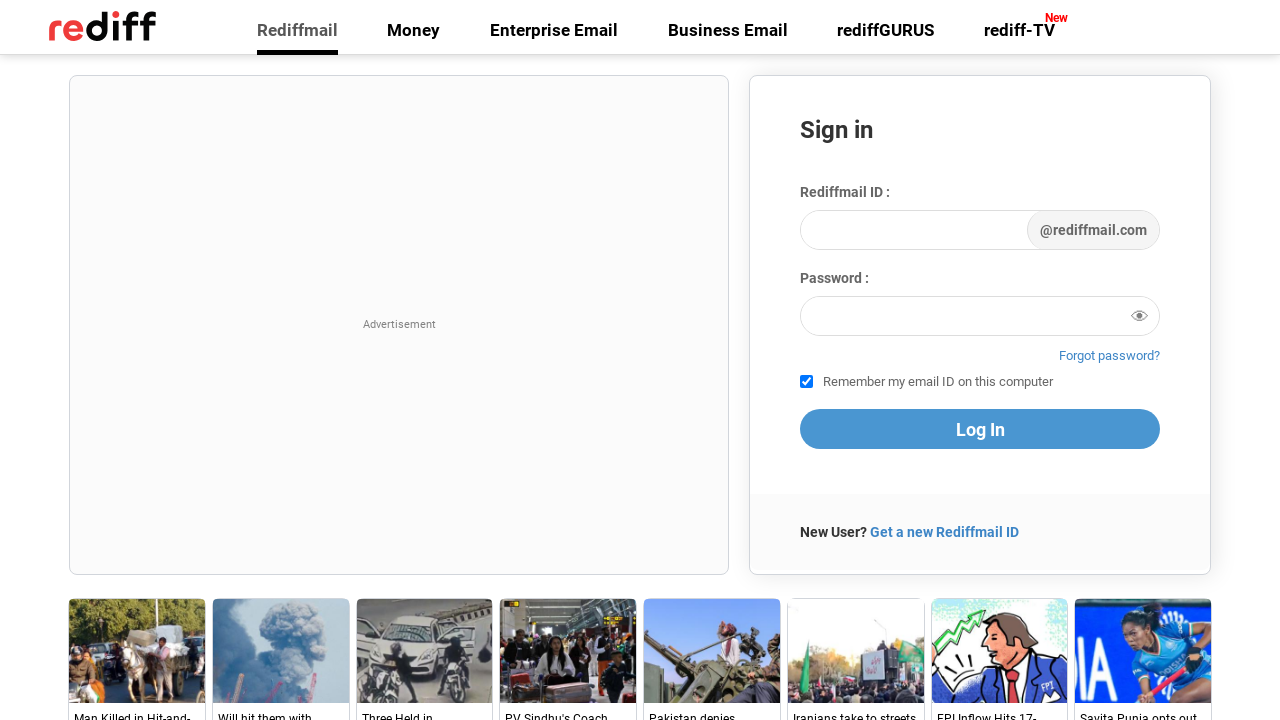

Refreshed the page
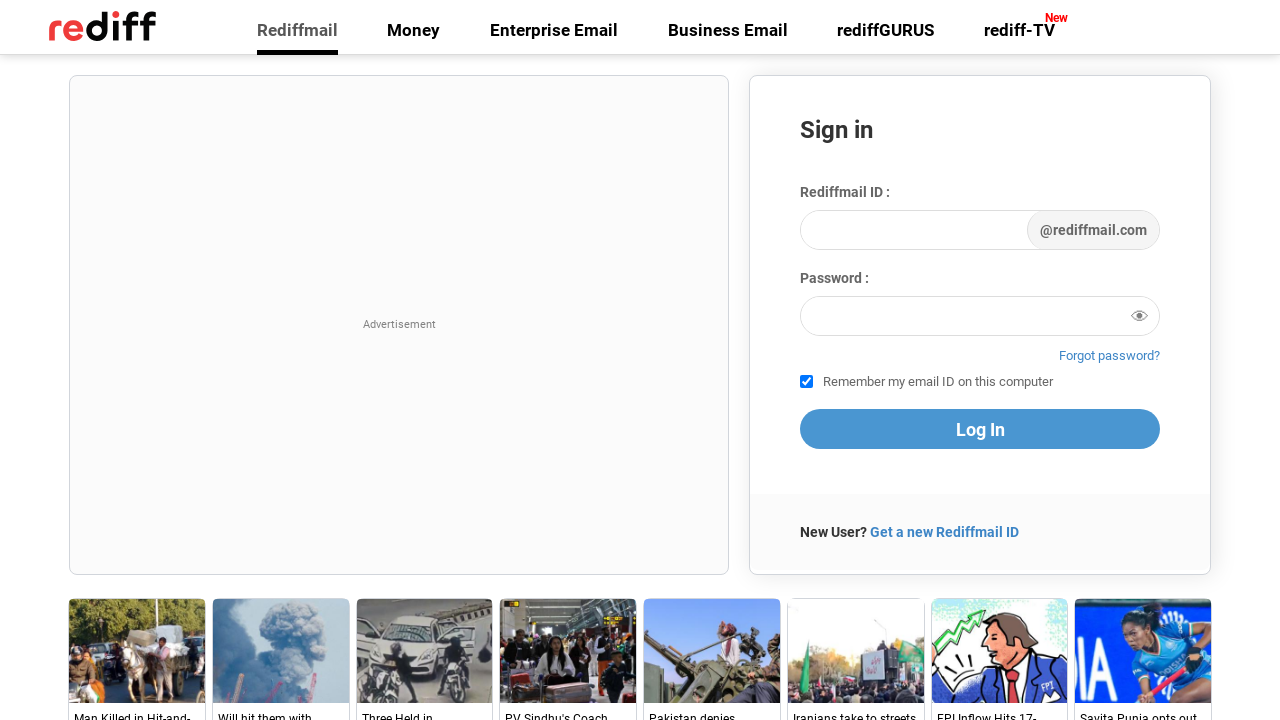

Page loaded after refresh
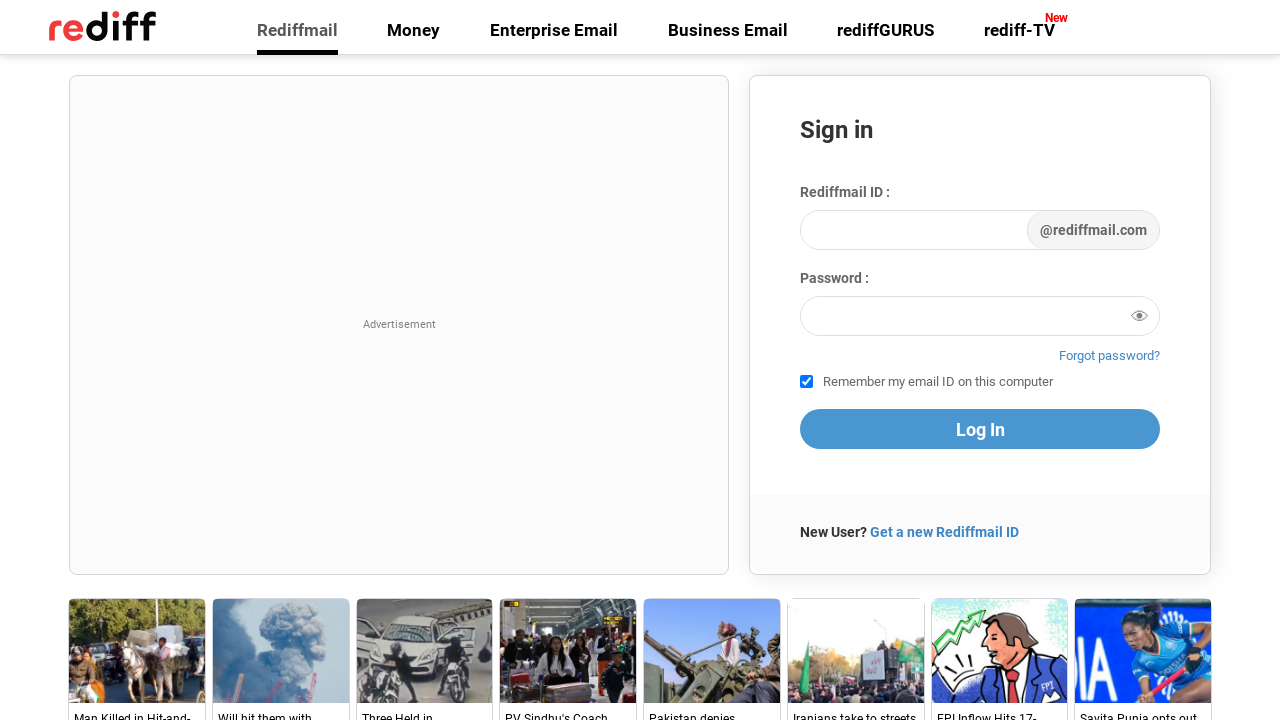

Navigated back to previous page
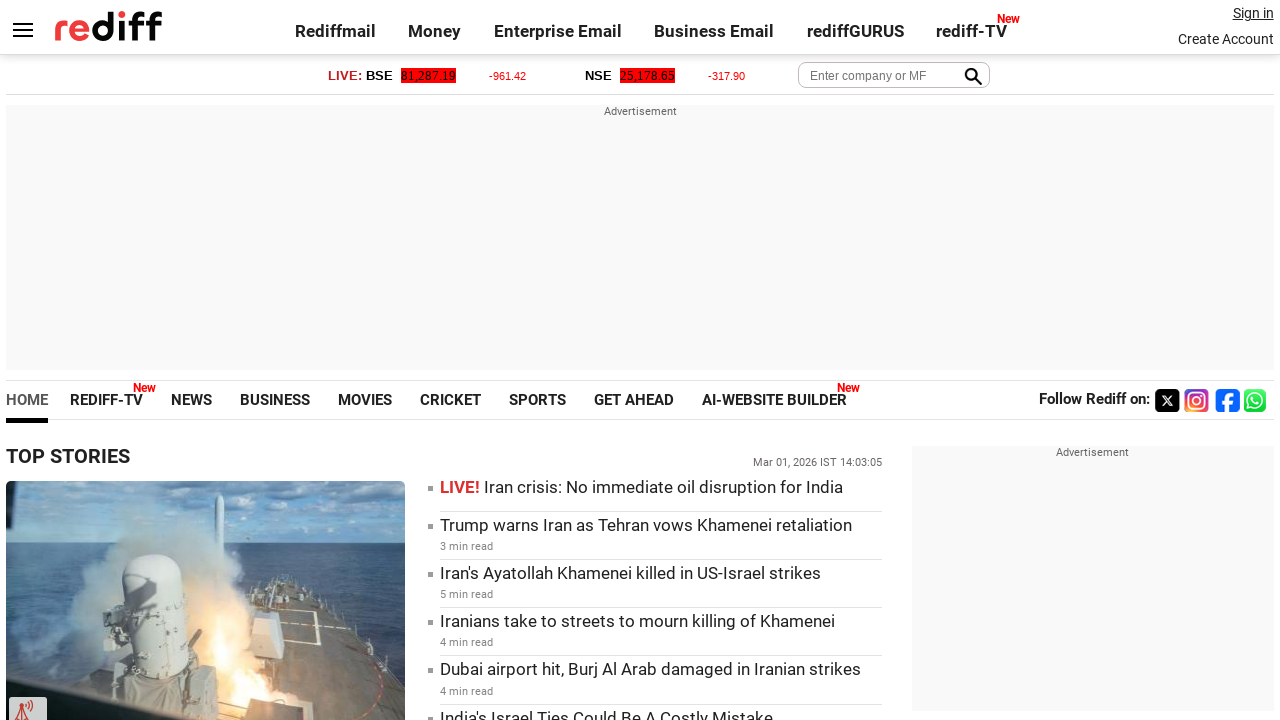

Page loaded after navigating back
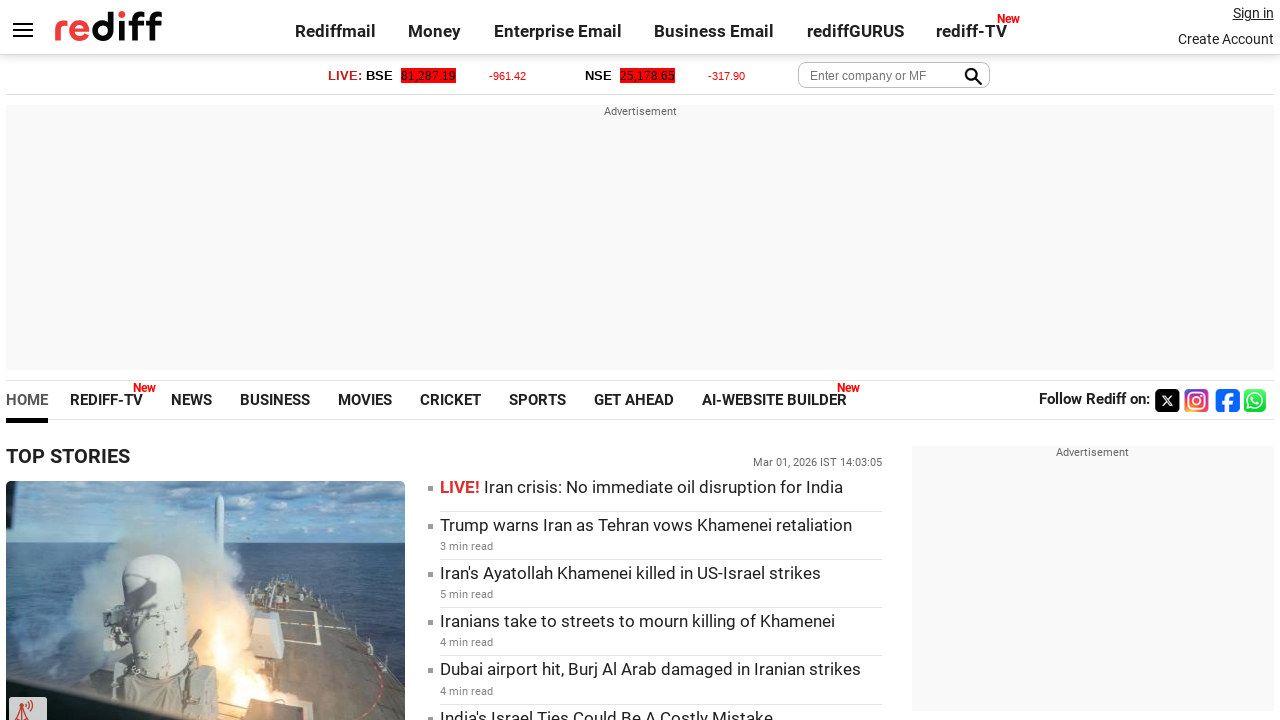

Navigated forward to next page
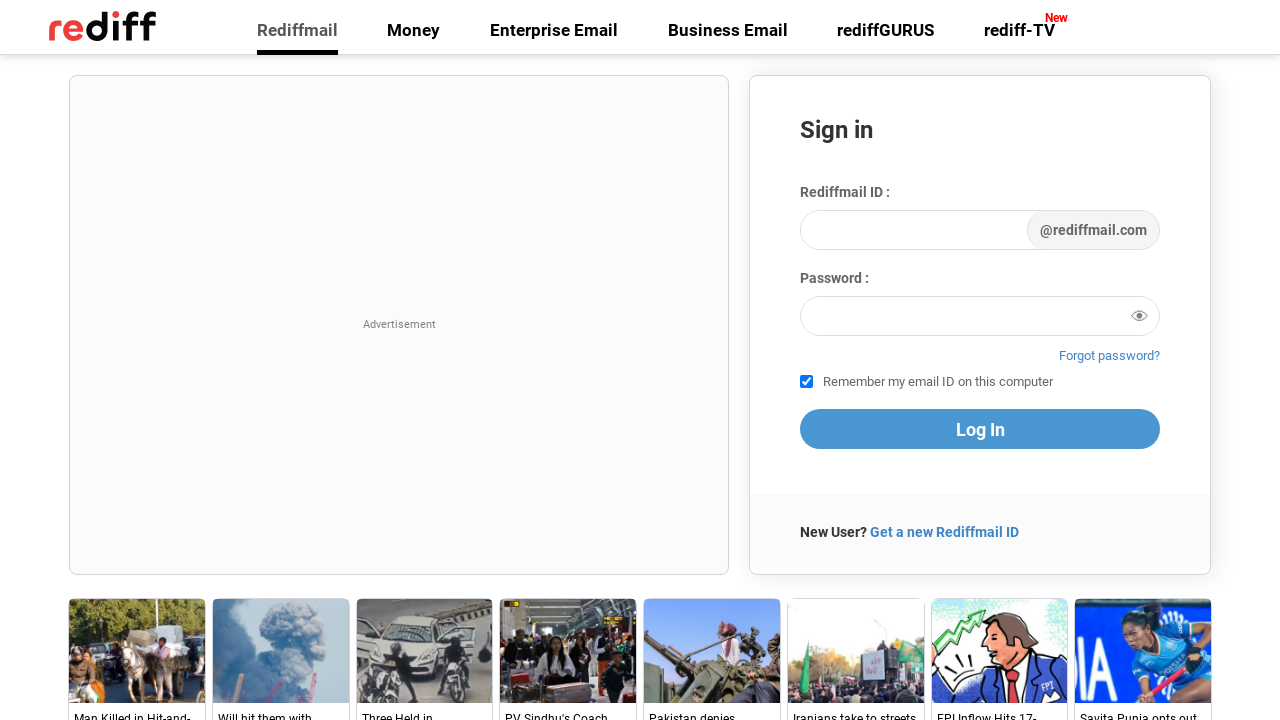

Page loaded after navigating forward
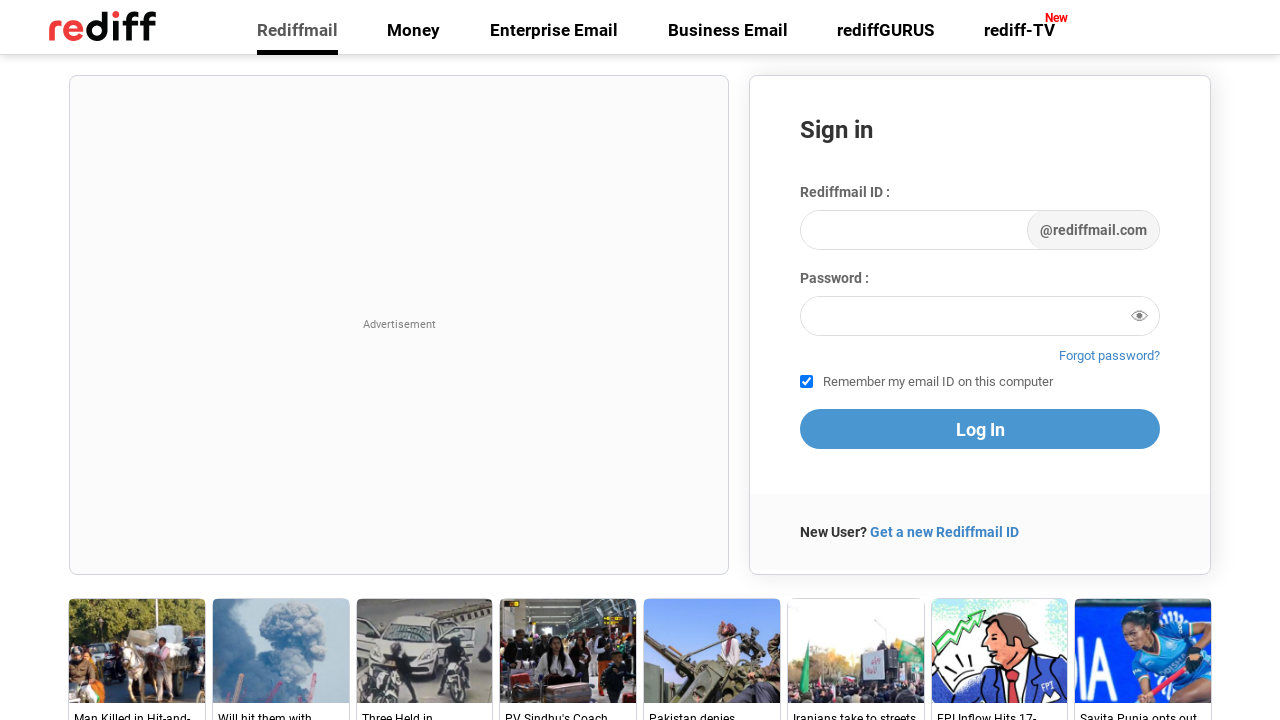

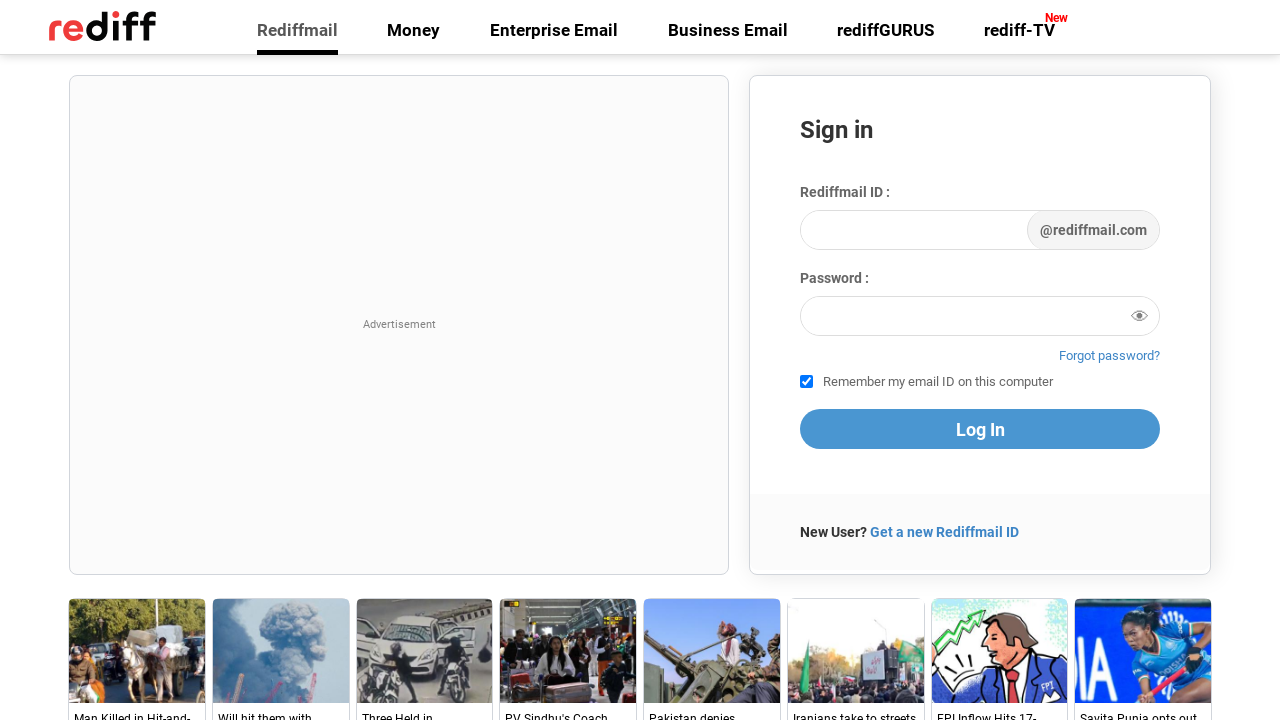